Tests dropdown selection on an automation practice page by selecting an option from the dropdown list

Starting URL: https://www.rahulshettyacademy.com/AutomationPractice/

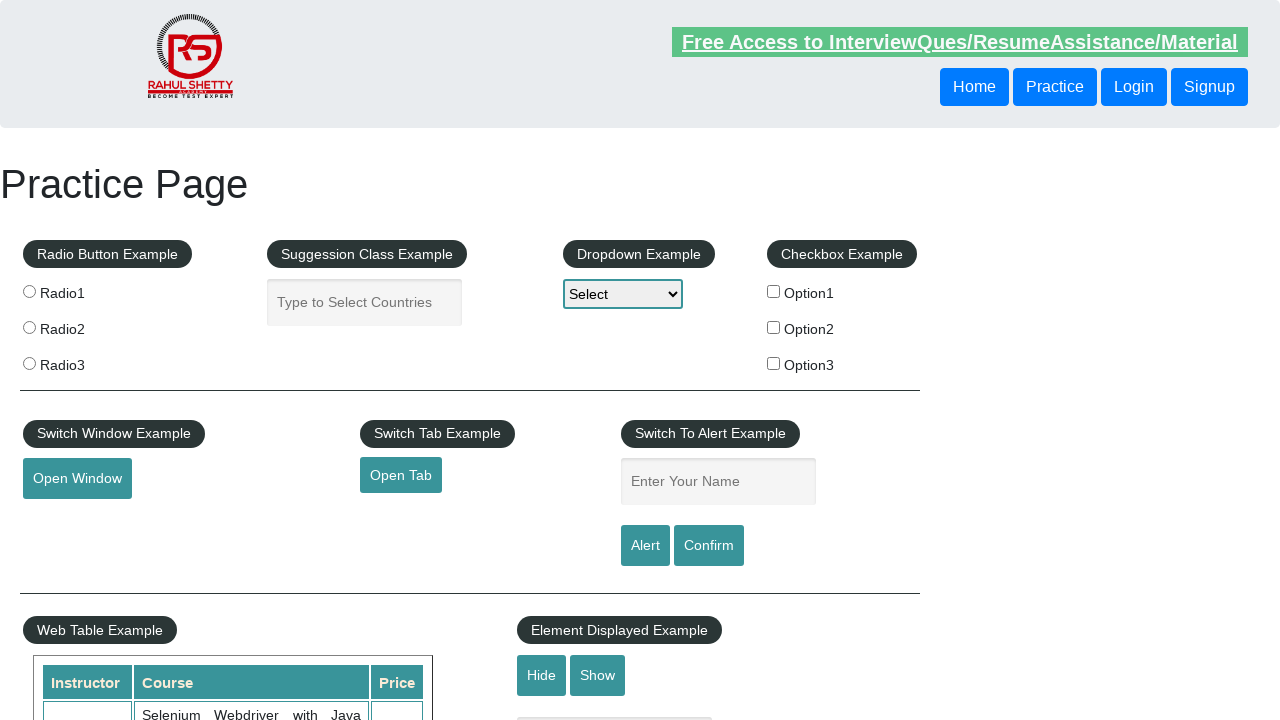

Navigated to Rahul Shetty Academy automation practice page
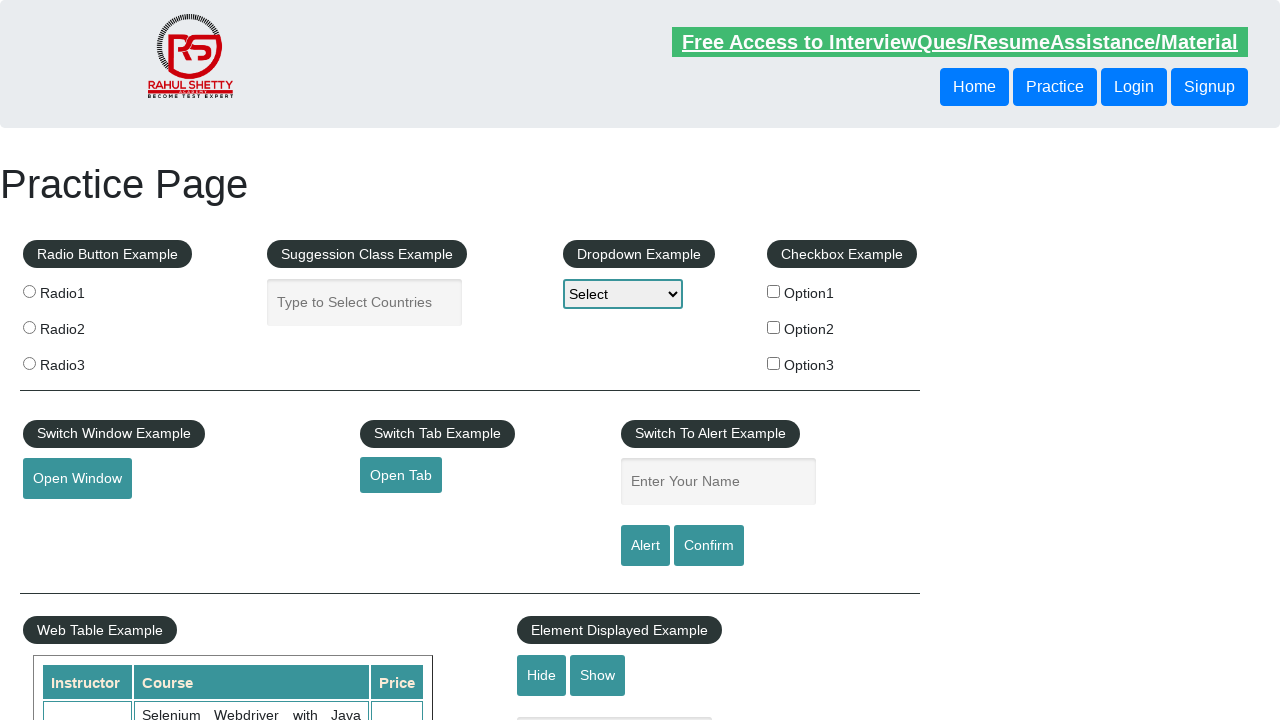

Selected option2 from dropdown list on select#dropdown-class-example
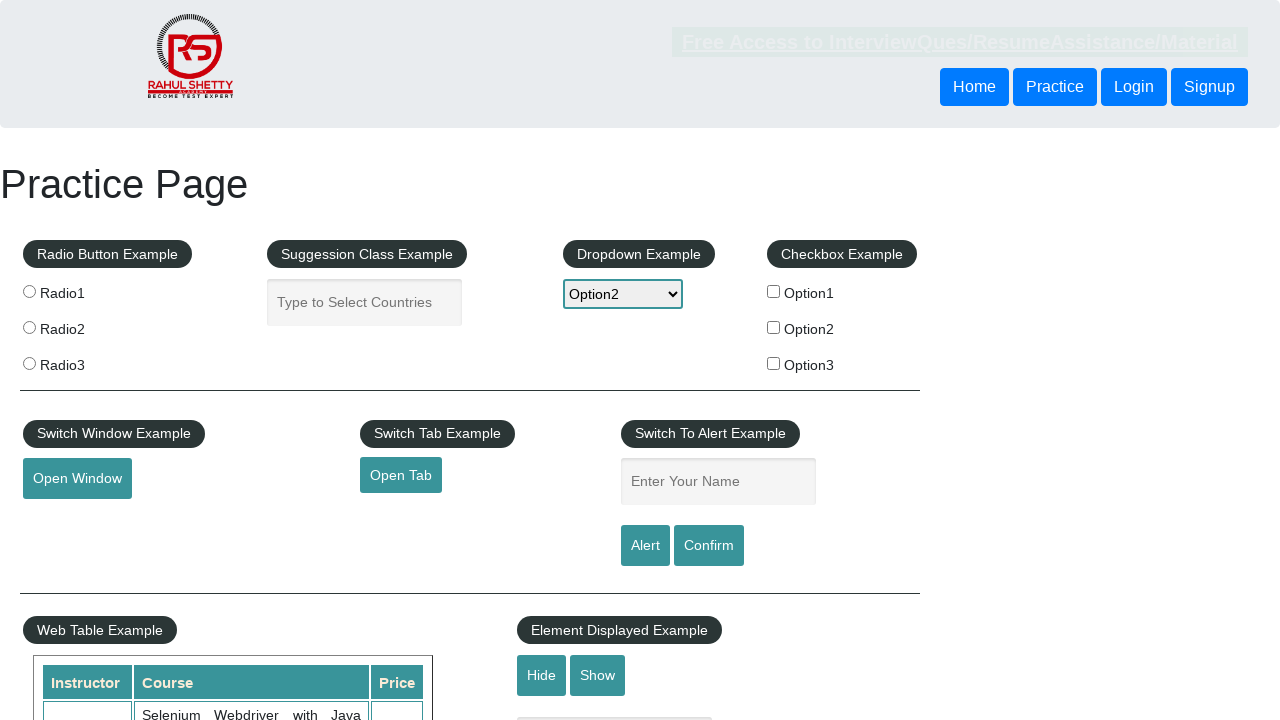

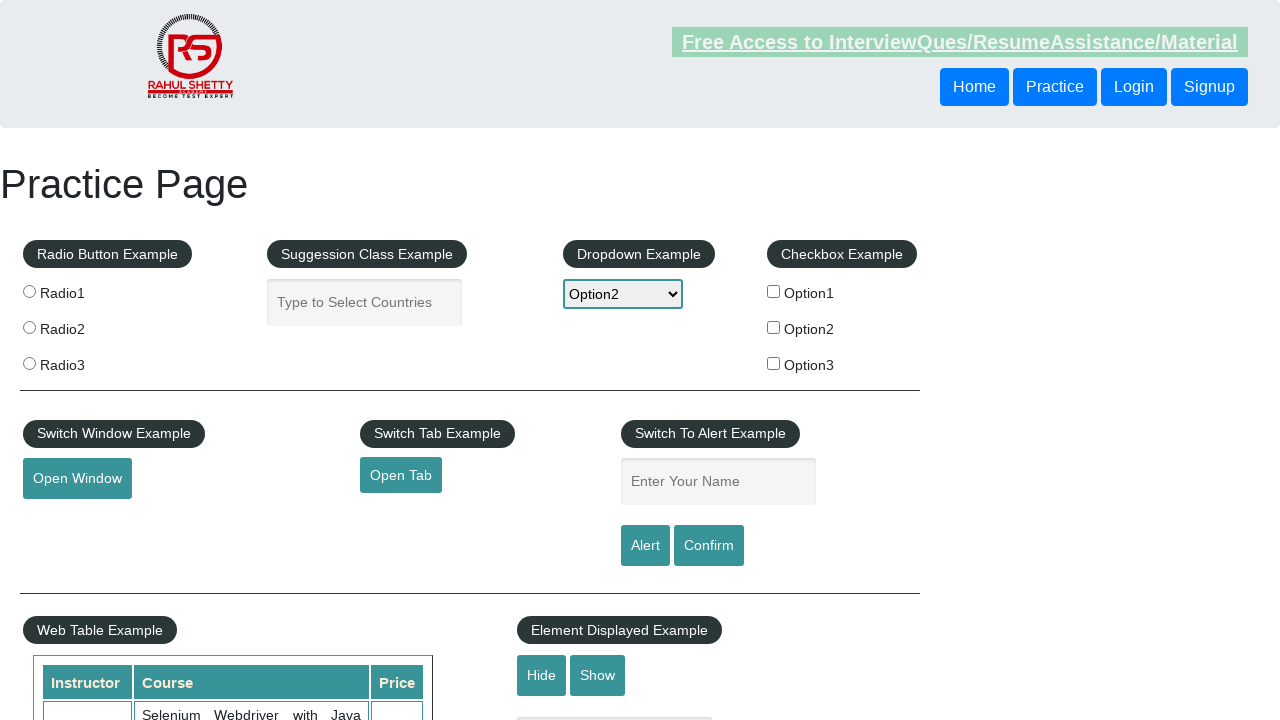